Tests that other controls are hidden when editing a todo item

Starting URL: https://demo.playwright.dev/todomvc

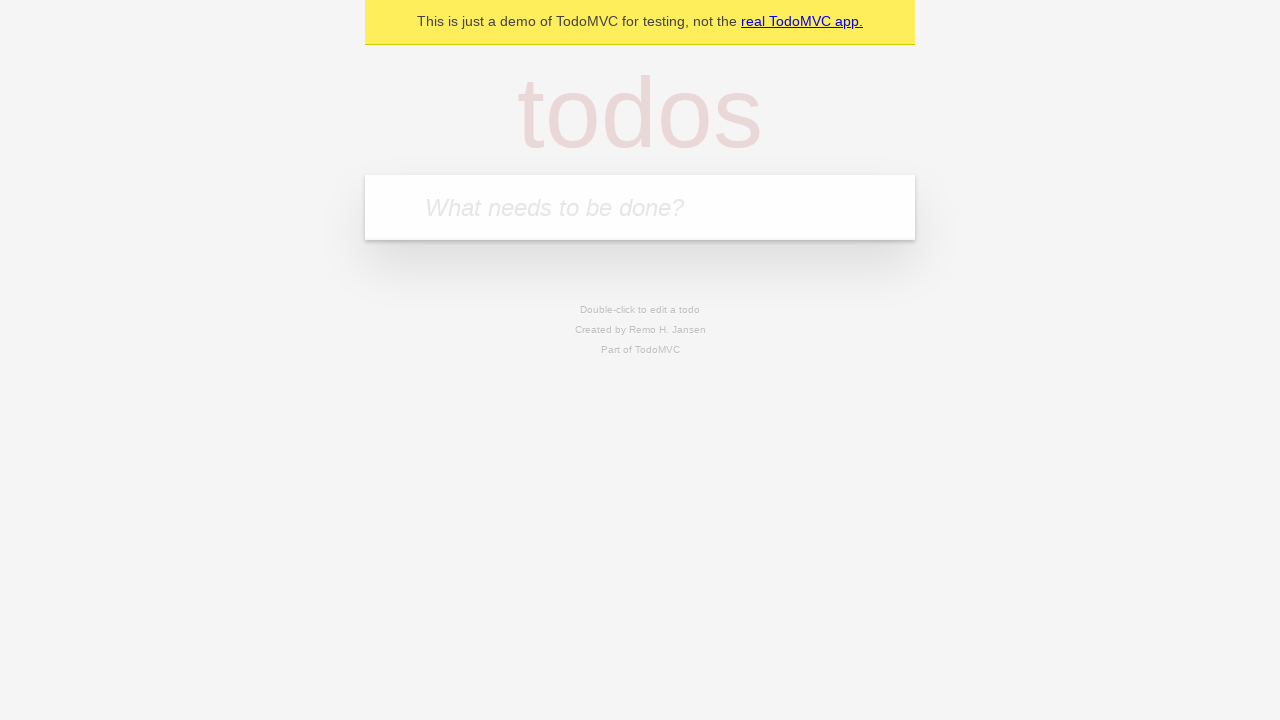

Navigated to TodoMVC demo page
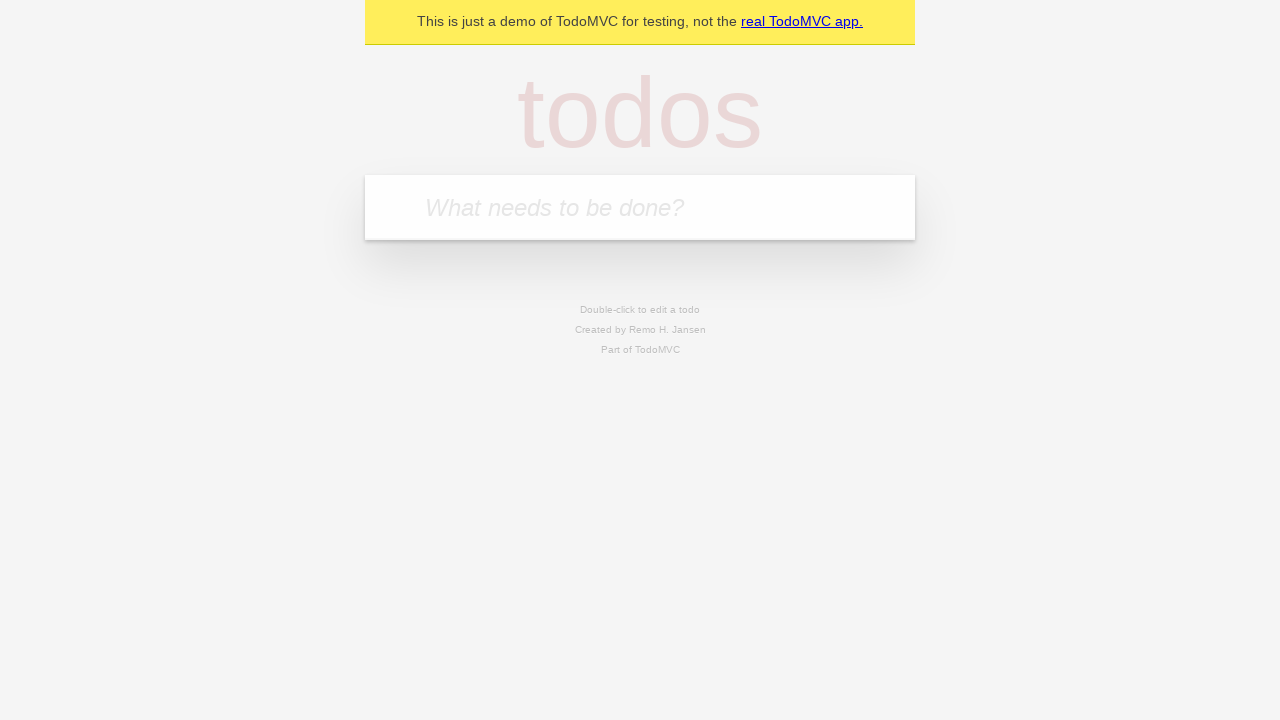

Located the new todo input field
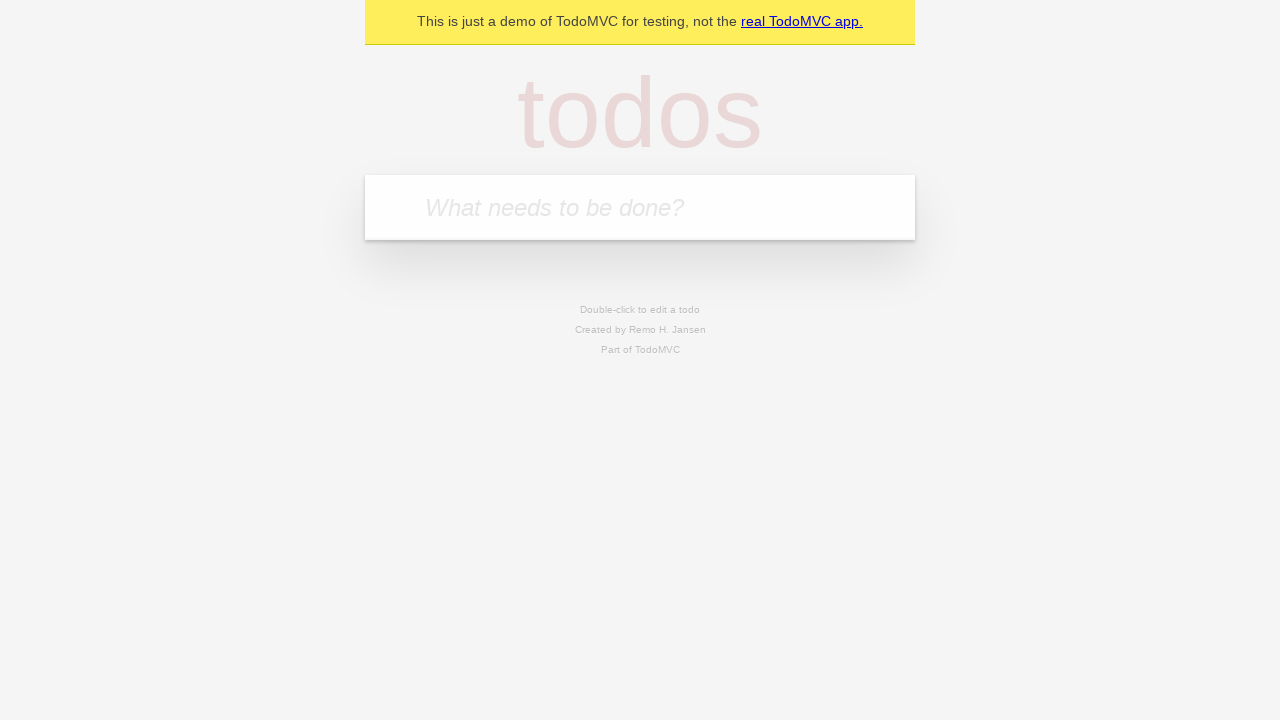

Filled first todo: 'buy some cheese' on internal:attr=[placeholder="What needs to be done?"i]
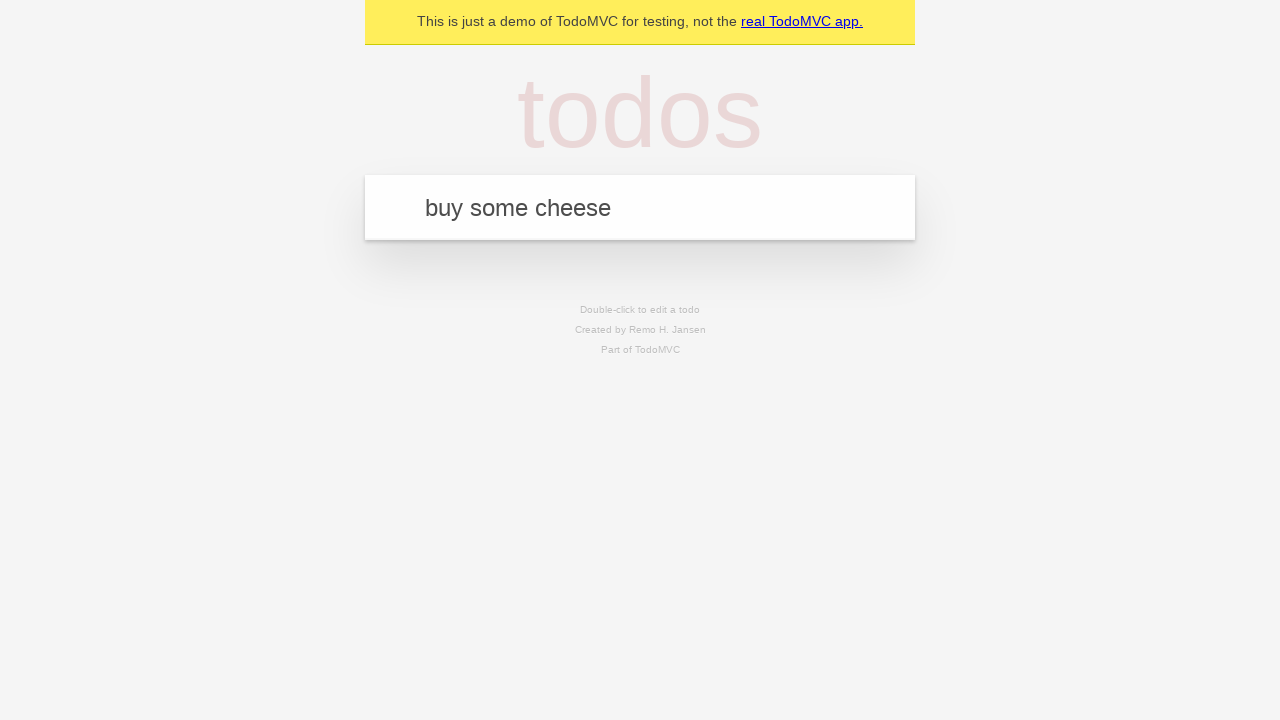

Pressed Enter to create first todo on internal:attr=[placeholder="What needs to be done?"i]
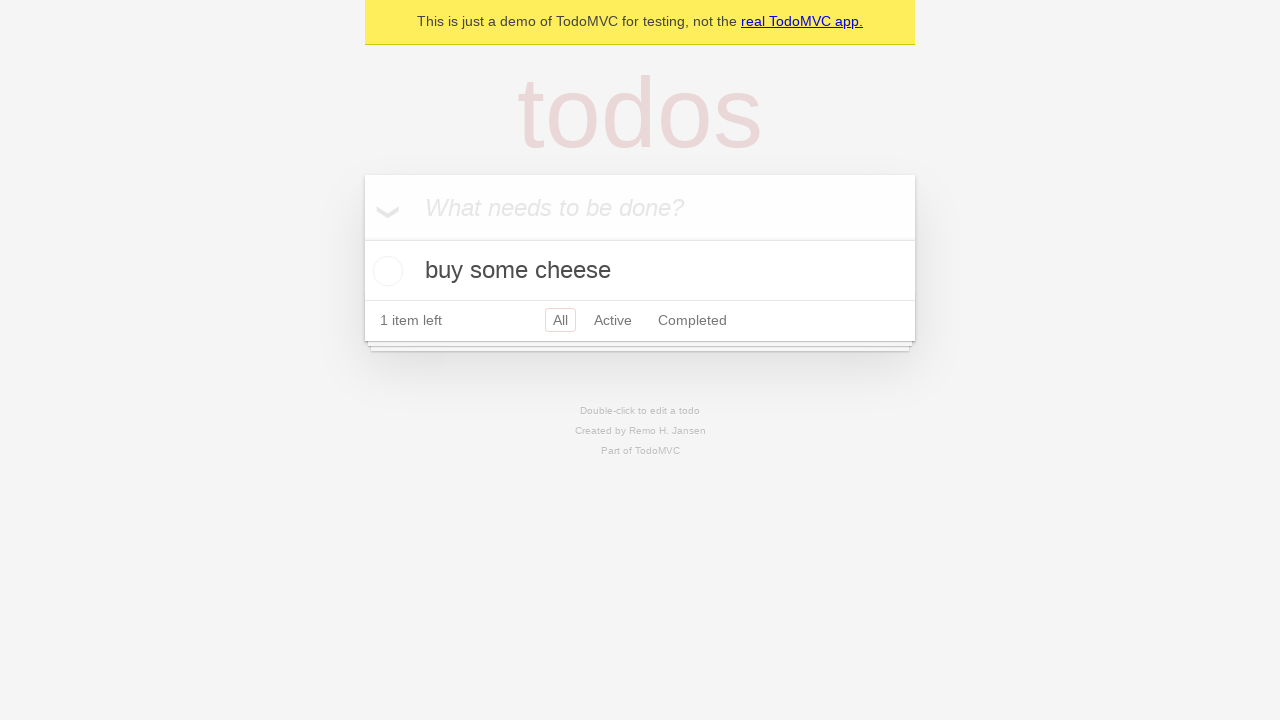

Filled second todo: 'feed the cat' on internal:attr=[placeholder="What needs to be done?"i]
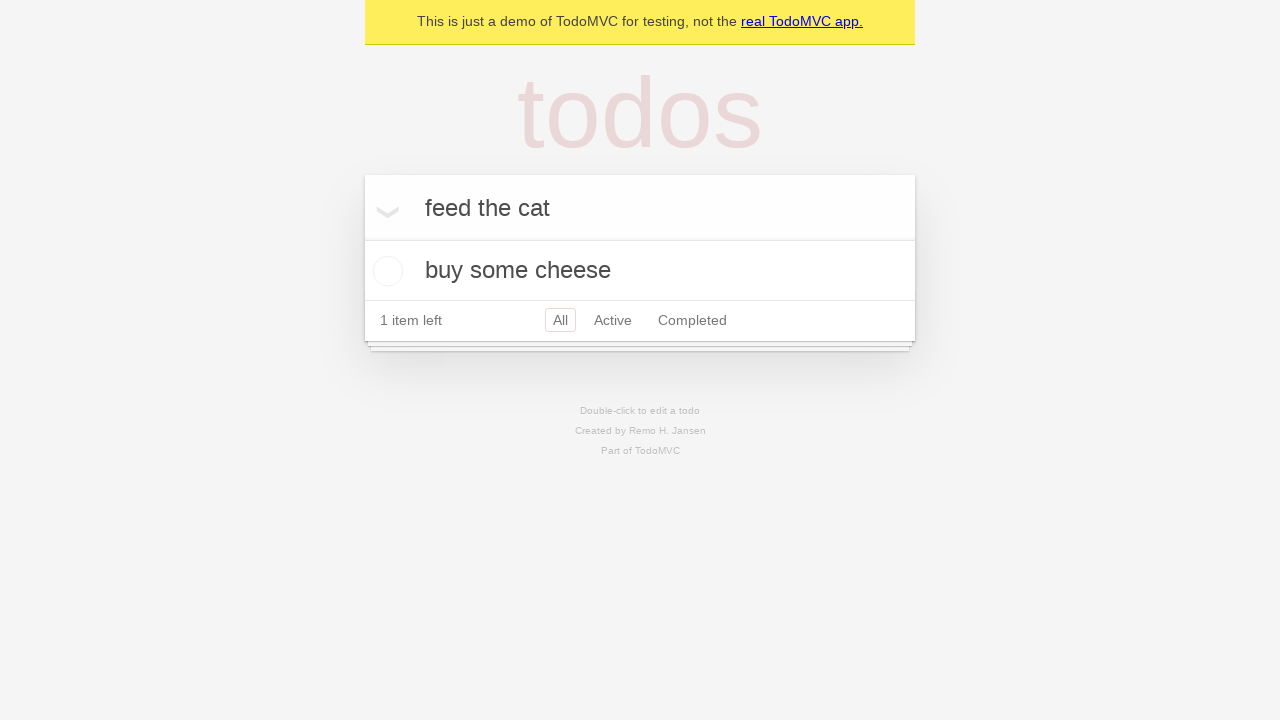

Pressed Enter to create second todo on internal:attr=[placeholder="What needs to be done?"i]
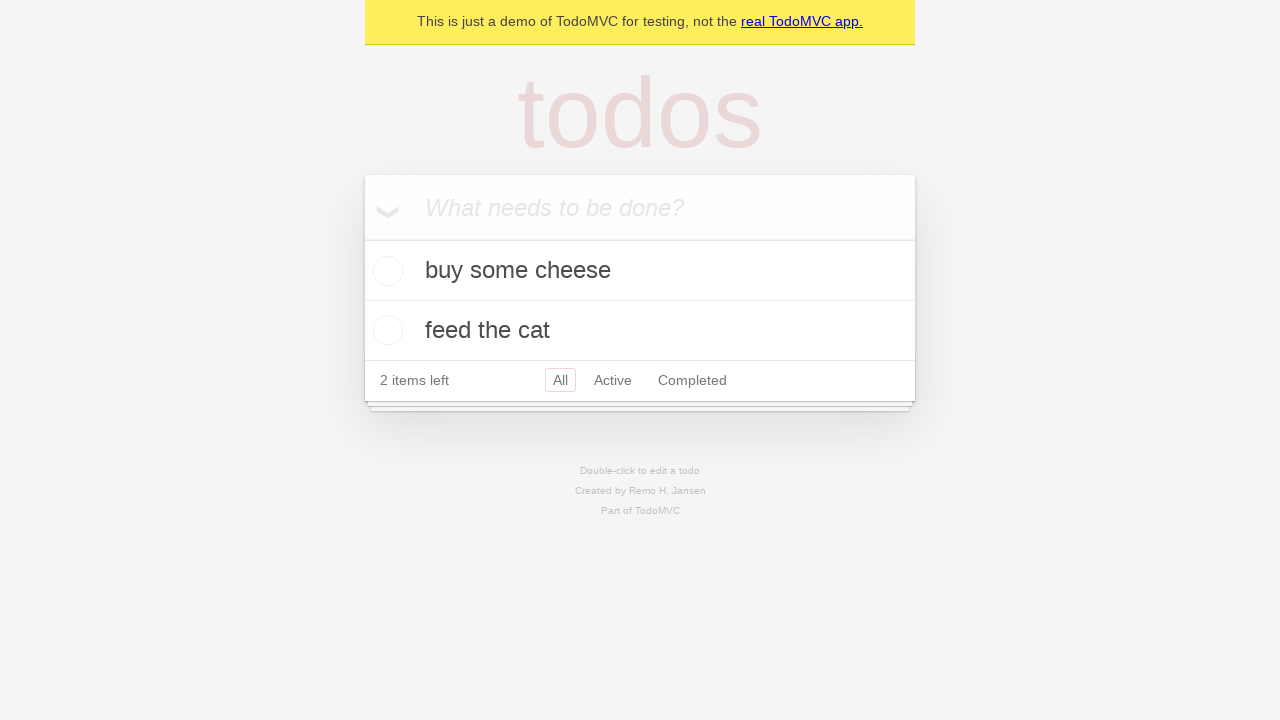

Filled third todo: 'book a doctors appointment' on internal:attr=[placeholder="What needs to be done?"i]
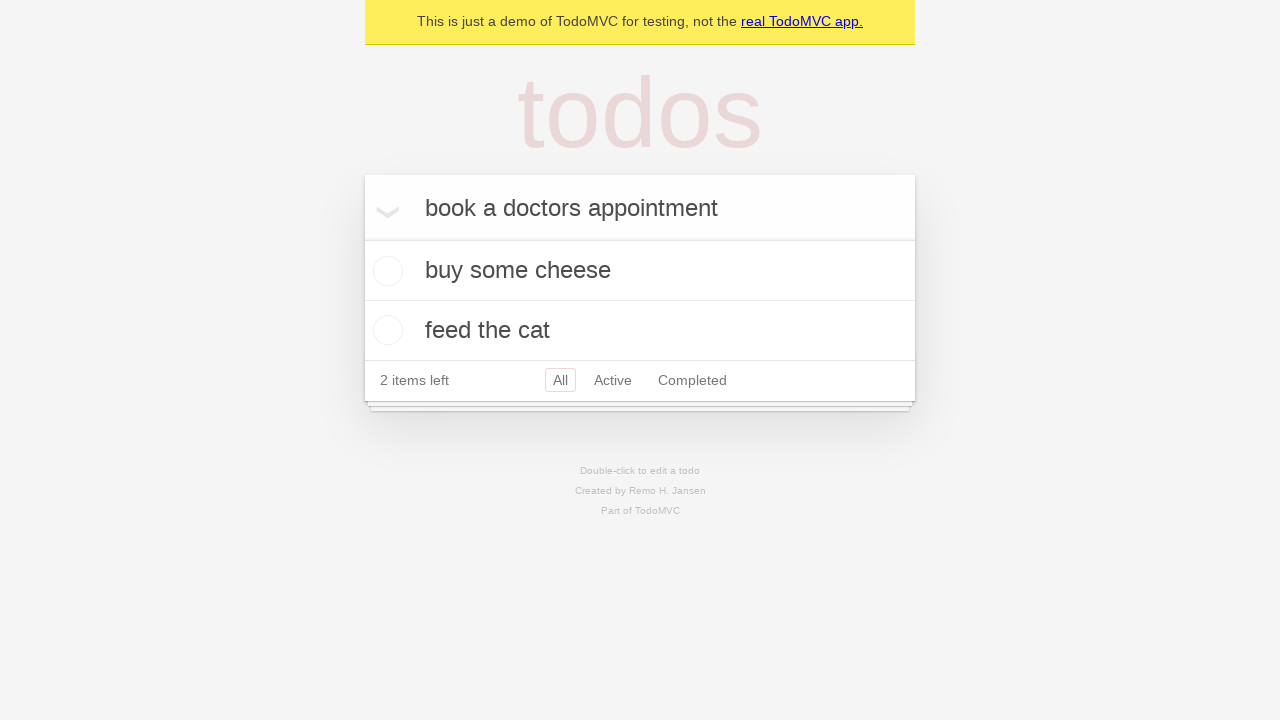

Pressed Enter to create third todo on internal:attr=[placeholder="What needs to be done?"i]
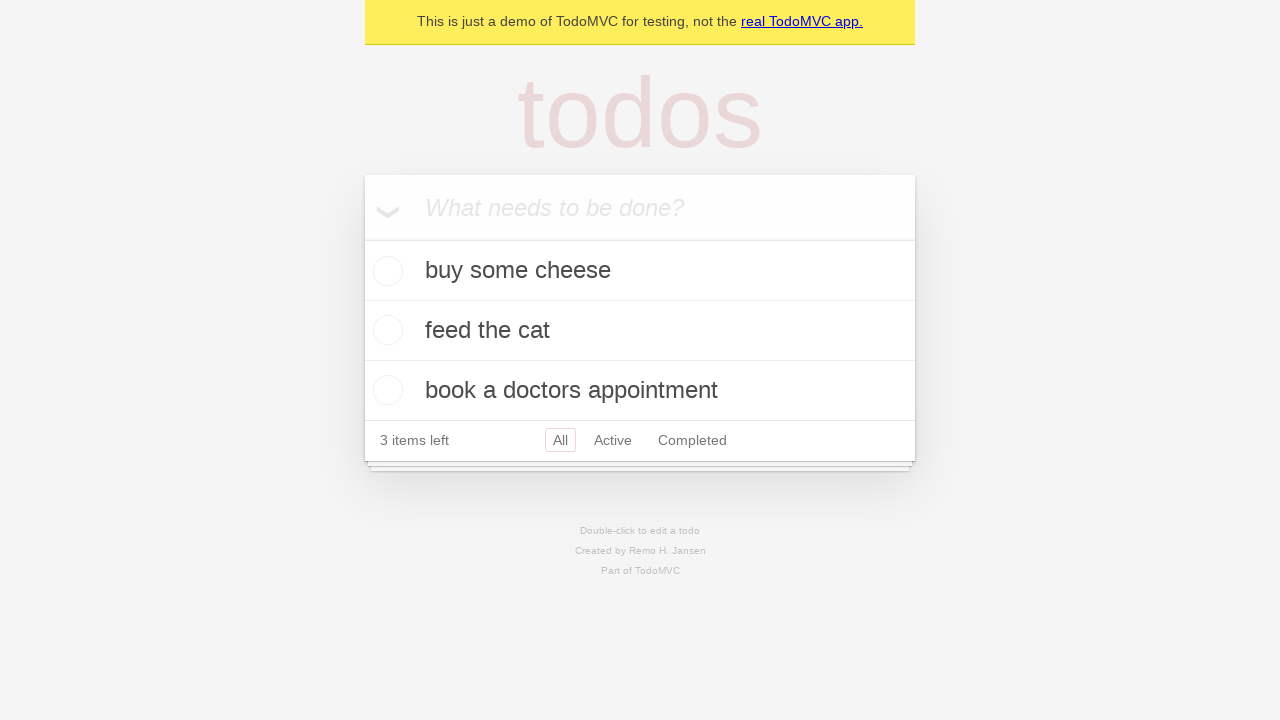

Located the second todo item
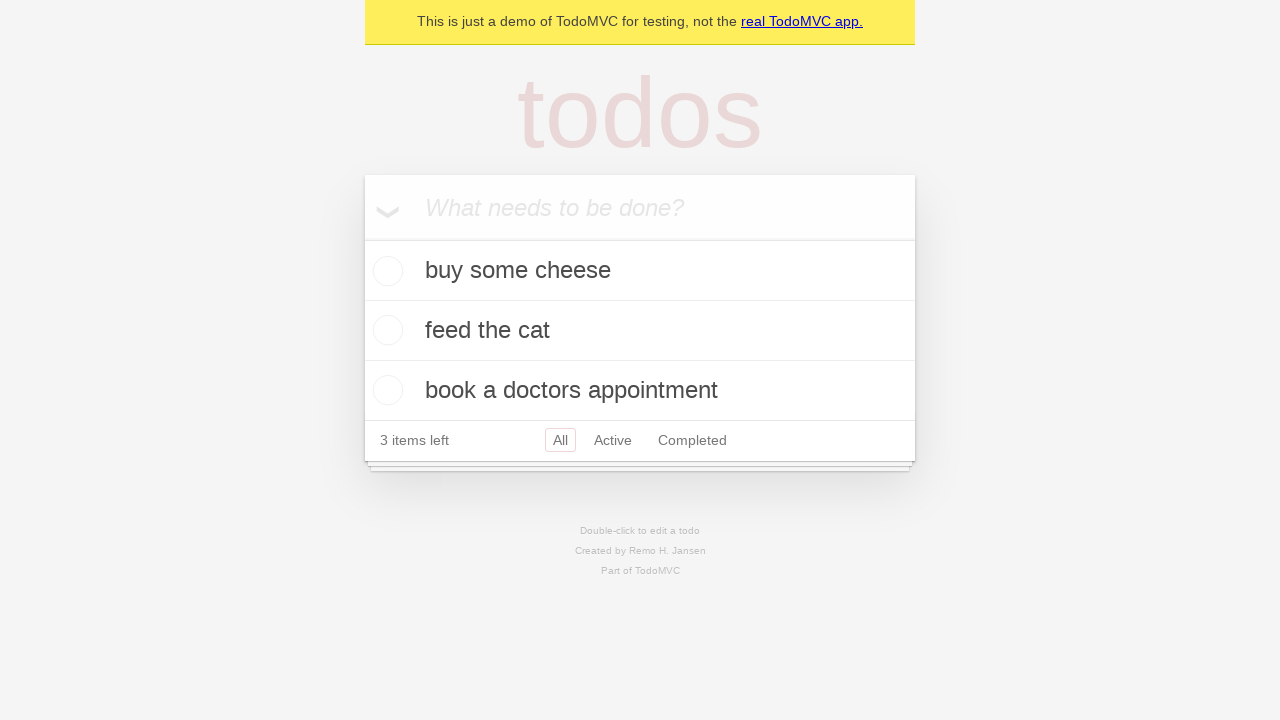

Double-clicked second todo to enter edit mode at (640, 331) on internal:testid=[data-testid="todo-item"s] >> nth=1
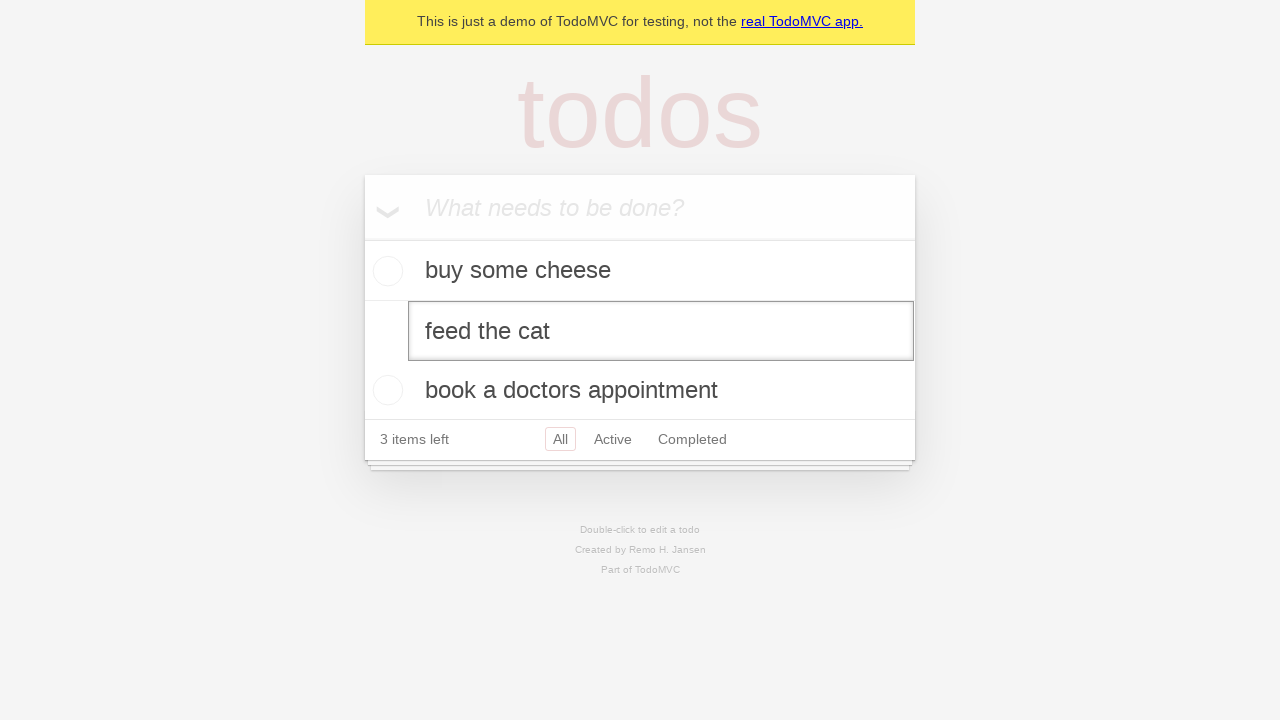

Verified that first todo's toggle control is hidden during edit
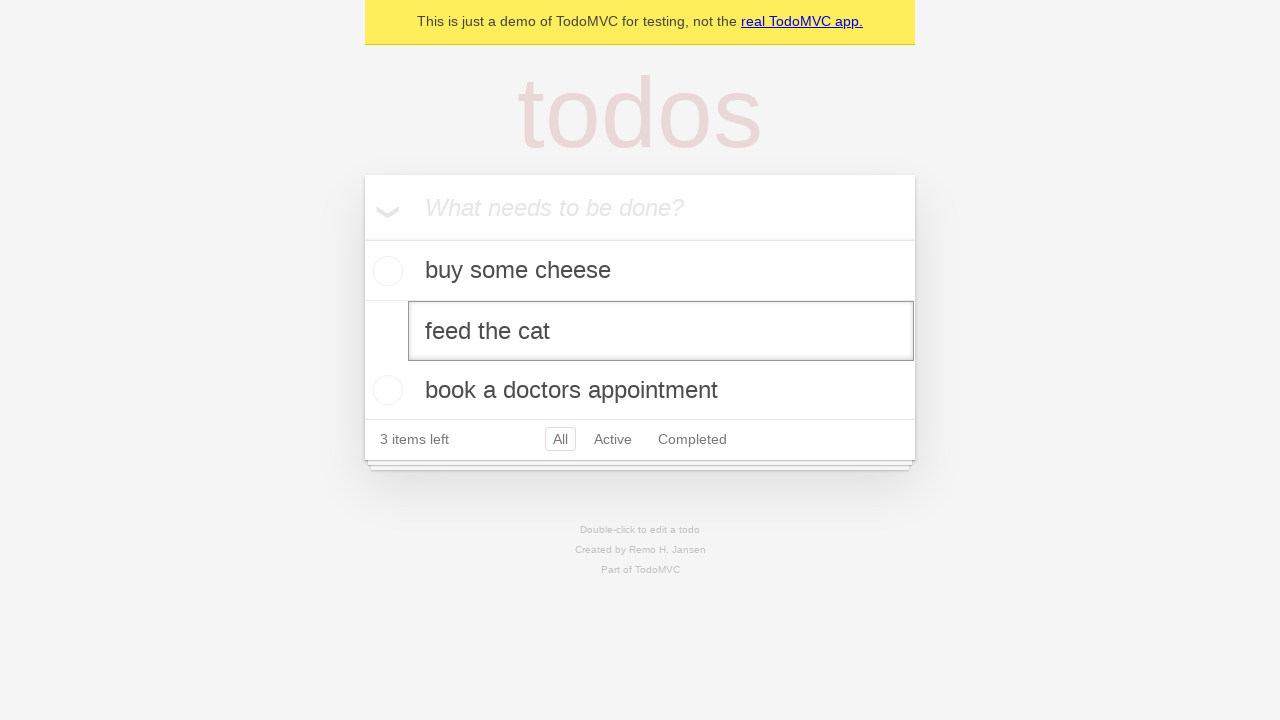

Verified that first todo's delete button is hidden during edit
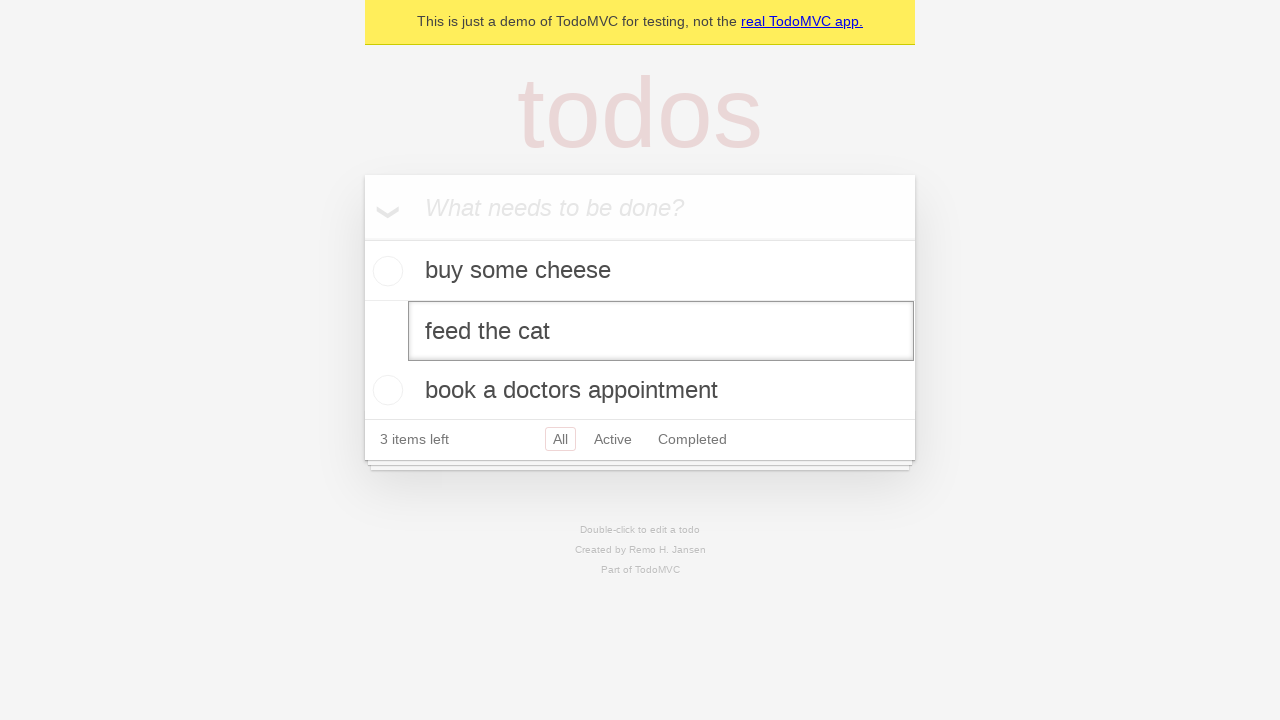

Verified that third todo's toggle control is hidden during edit
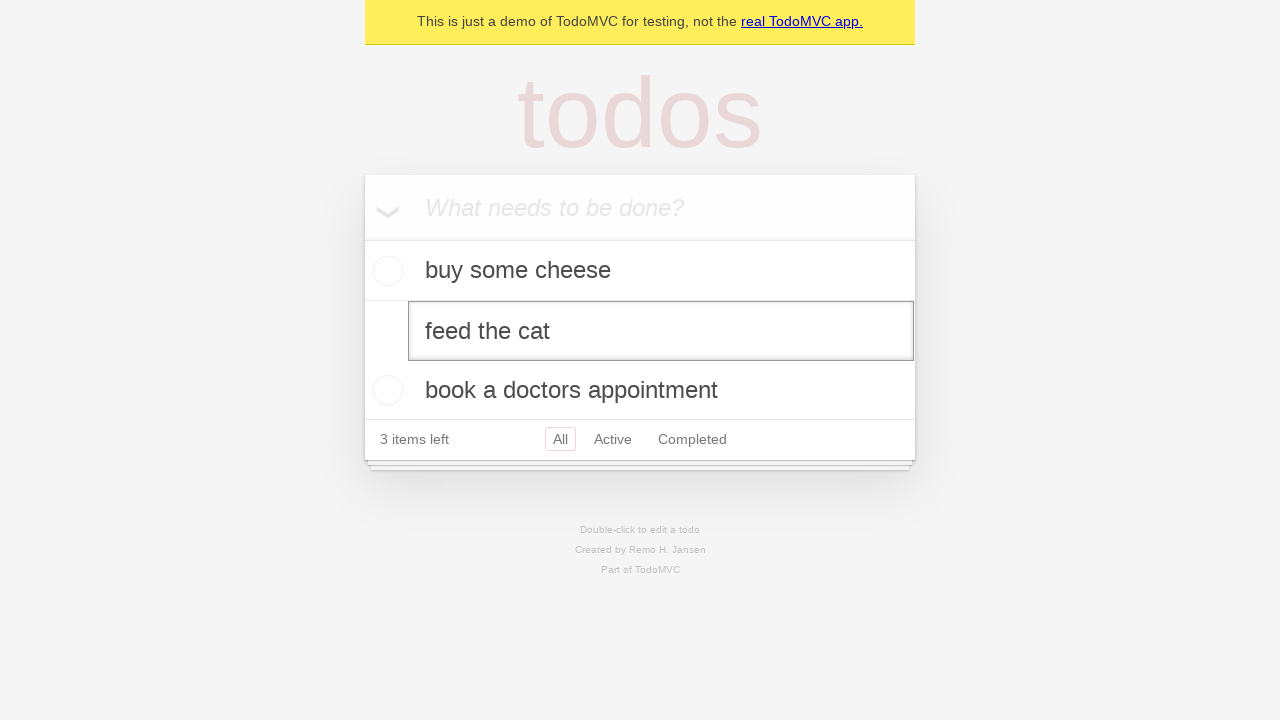

Verified that third todo's delete button is hidden during edit
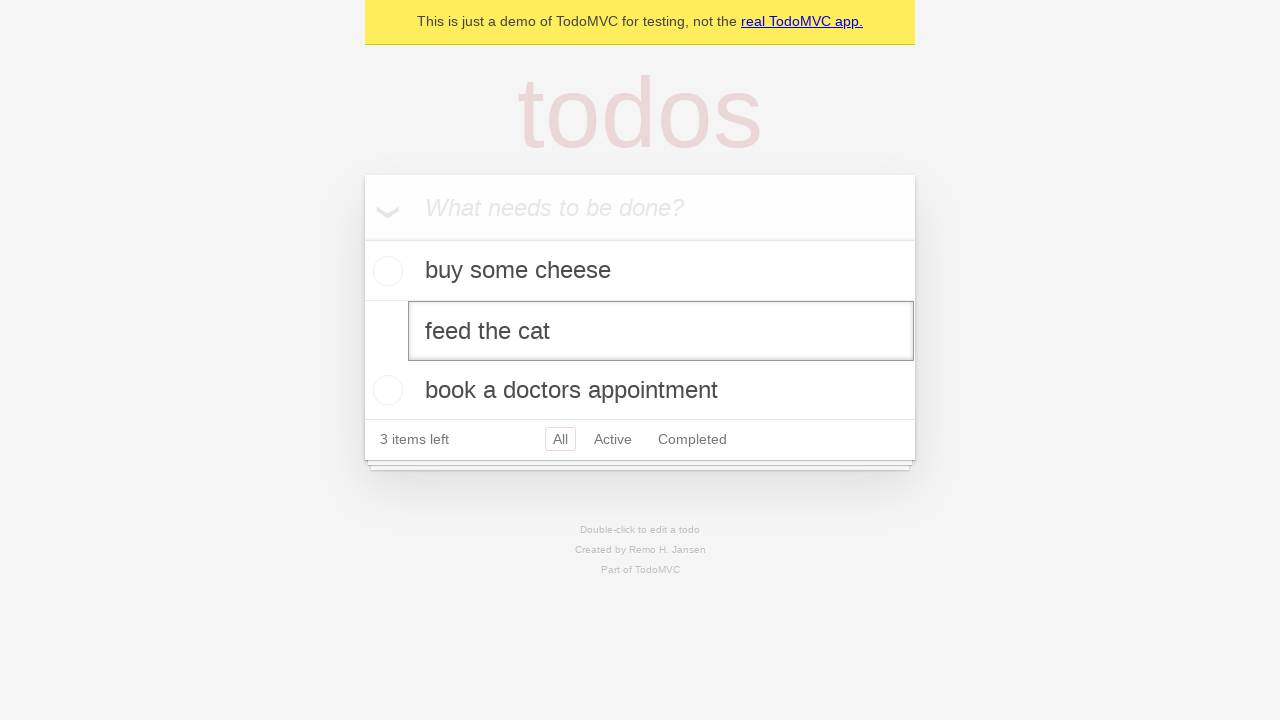

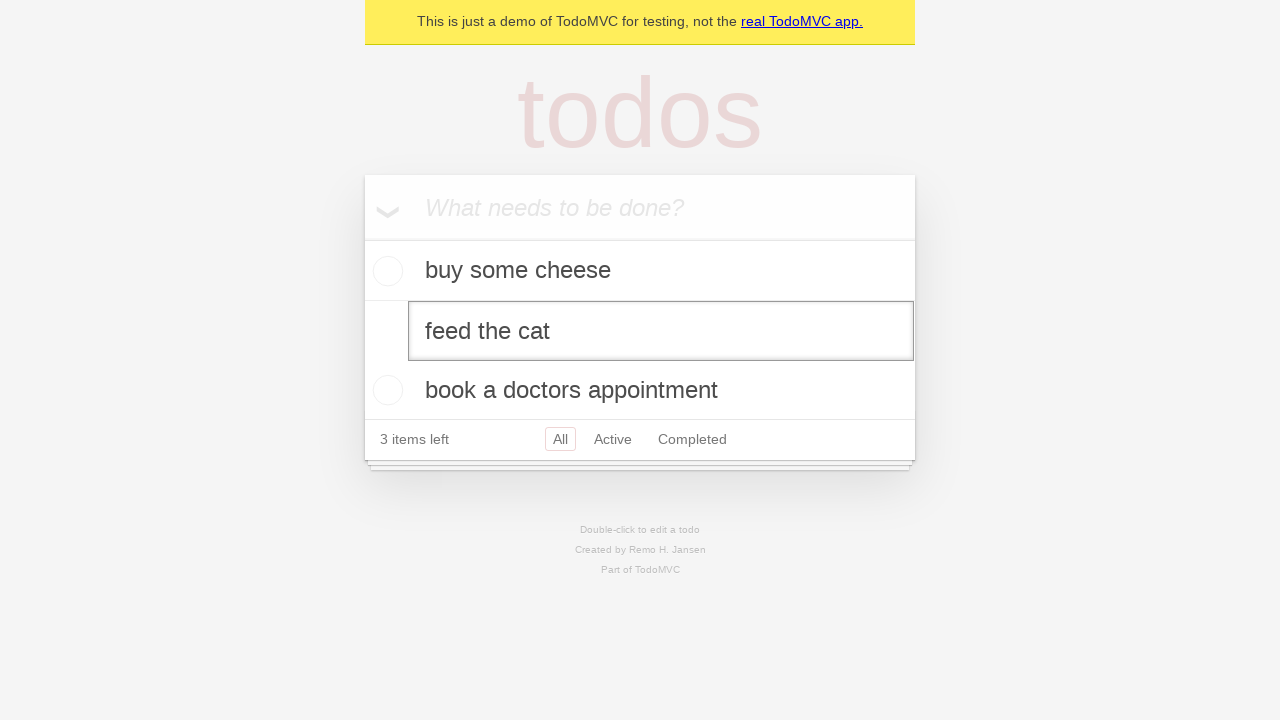